Tests checkbox functionality by clicking on multiple checkboxes, then clicking a result button to verify the selected checkboxes are correctly displayed in a result message.

Starting URL: https://kristinek.github.io/site/examples/actions

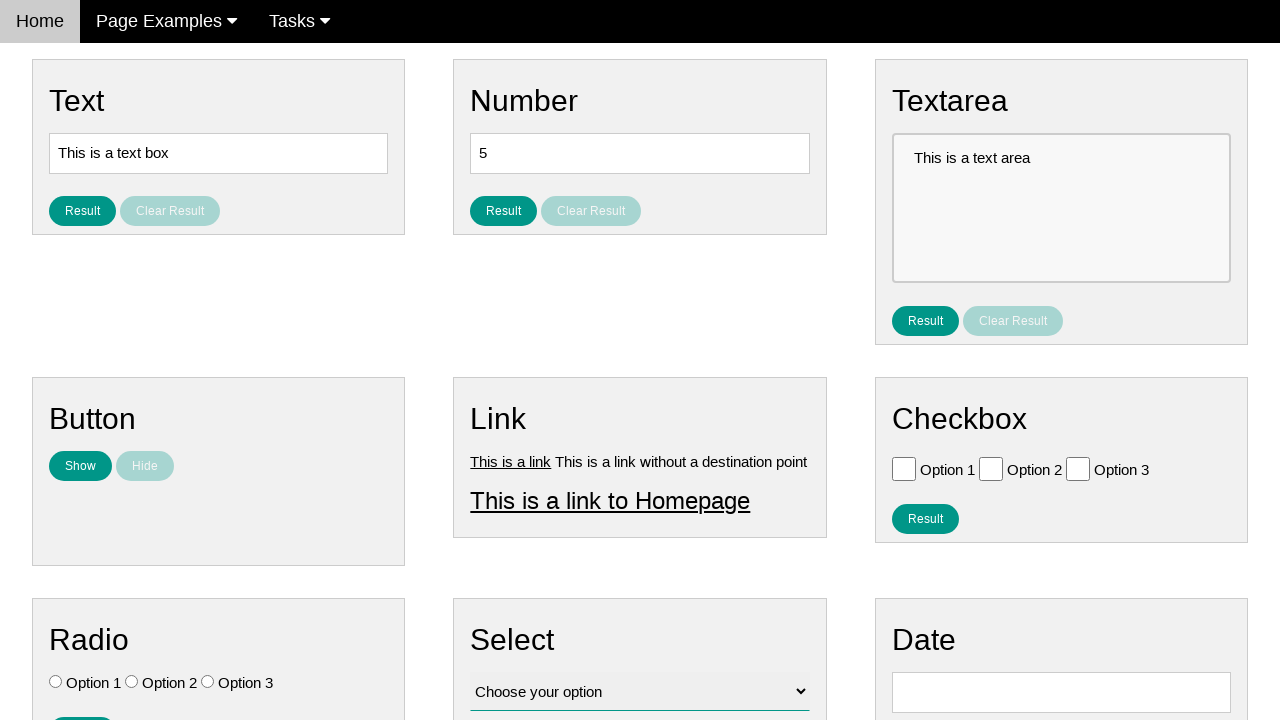

Navigated to checkbox test page
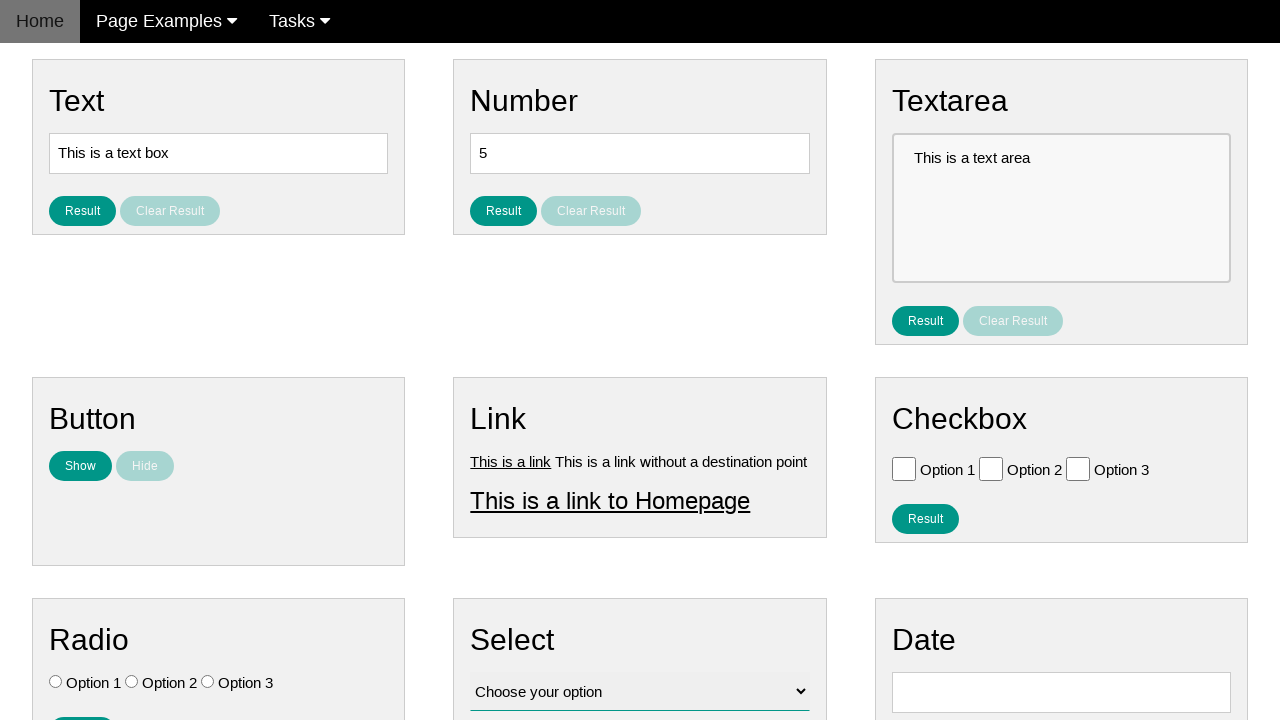

Clicked checkbox with value 'Option 1' at (904, 468) on //input[@type='checkbox'][@value='Option 1']
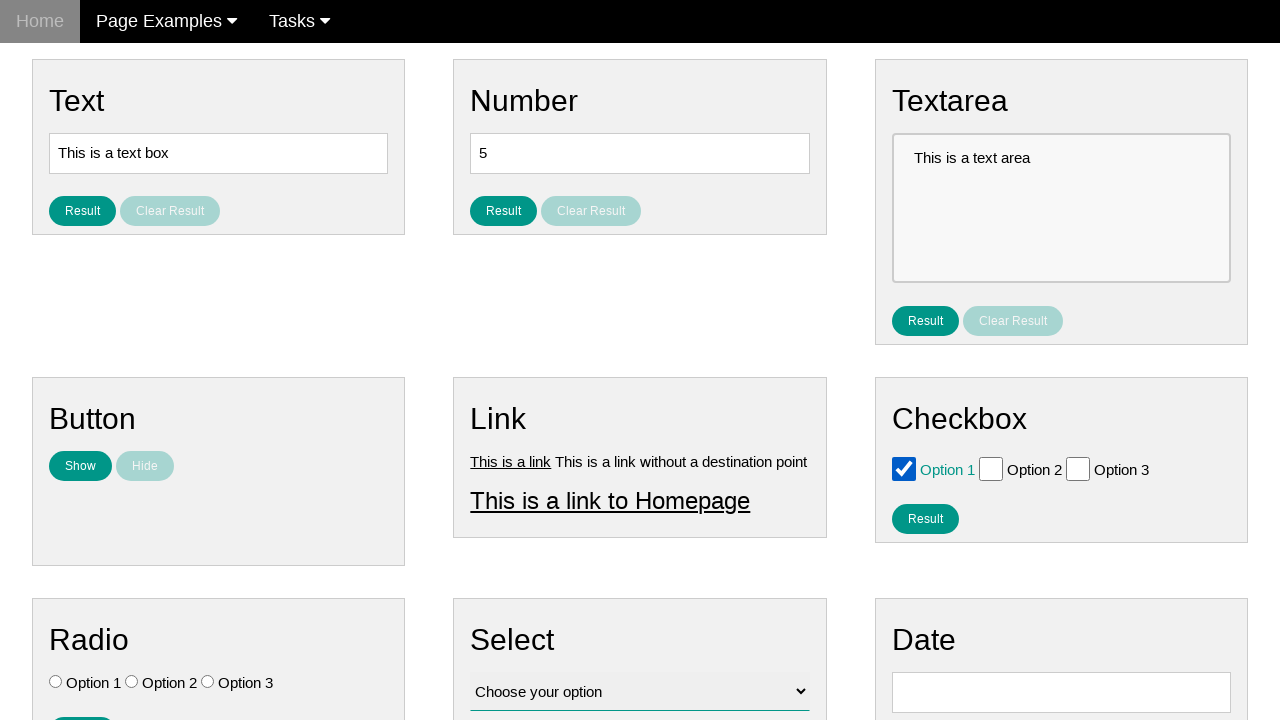

Clicked checkbox with value 'Option 2' at (991, 468) on //input[@type='checkbox'][@value='Option 2']
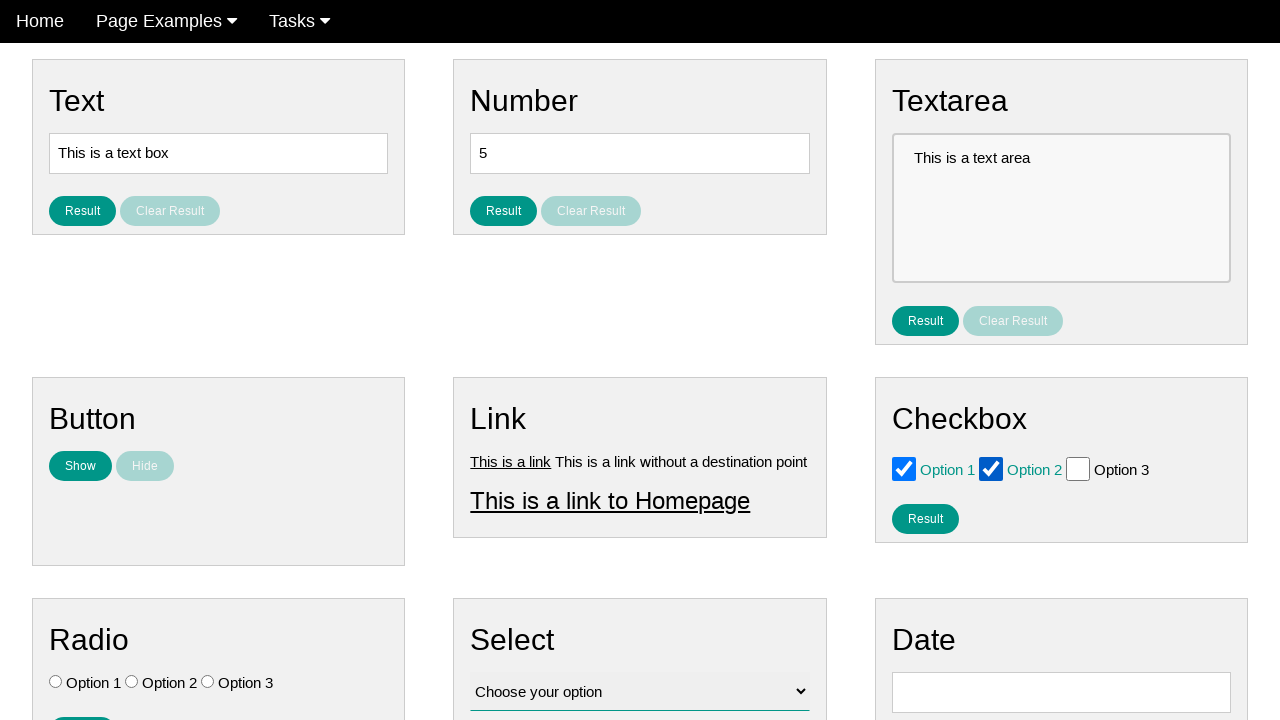

Clicked result button to verify selected checkboxes at (925, 518) on #result_button_checkbox
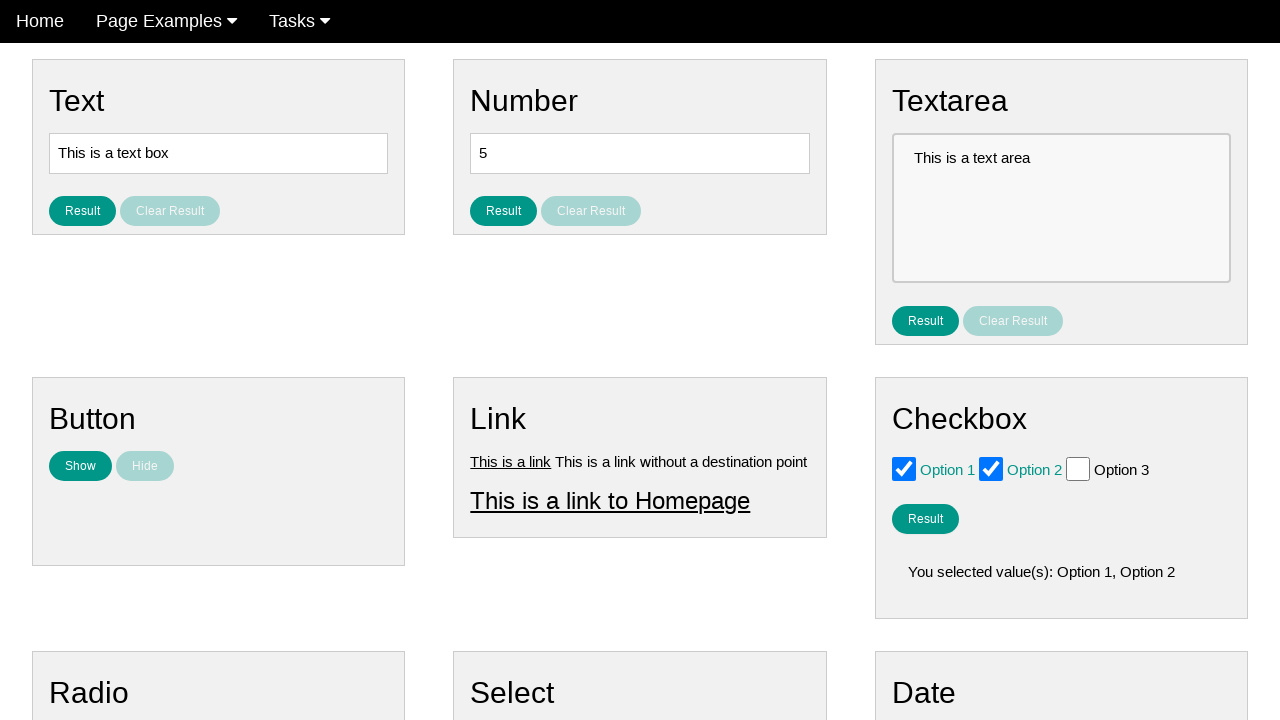

Result message with selected checkboxes appeared
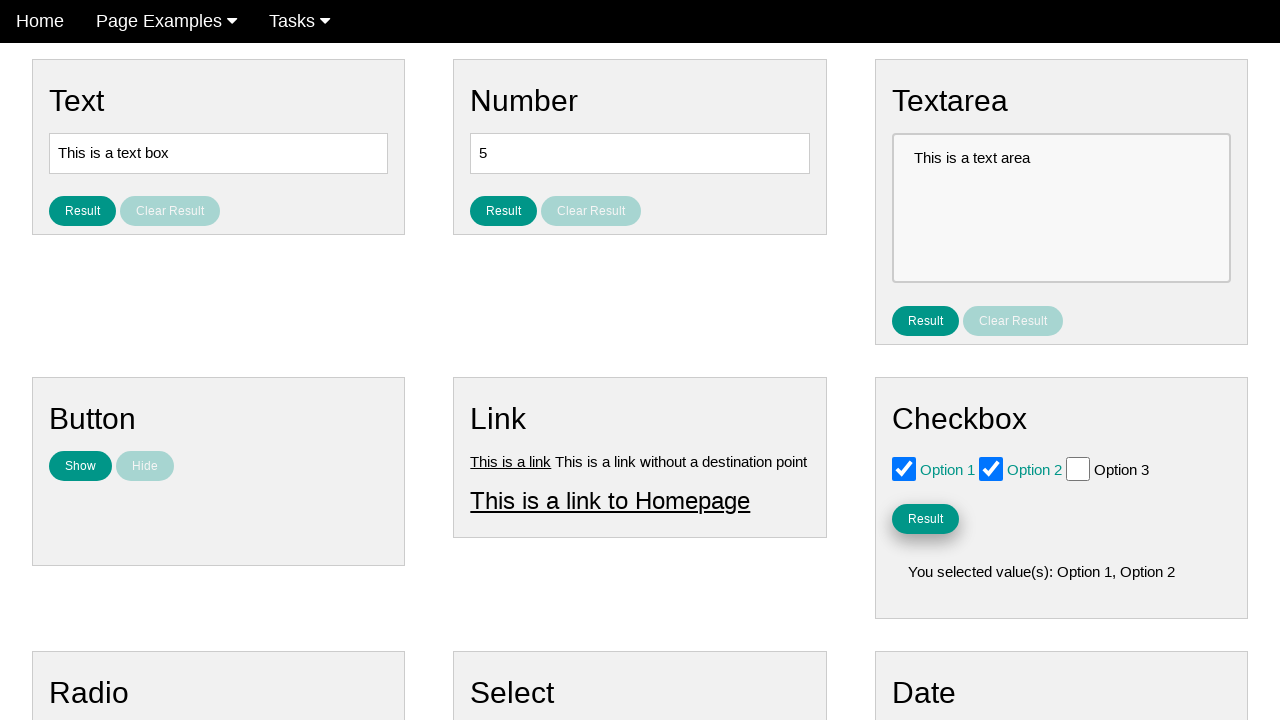

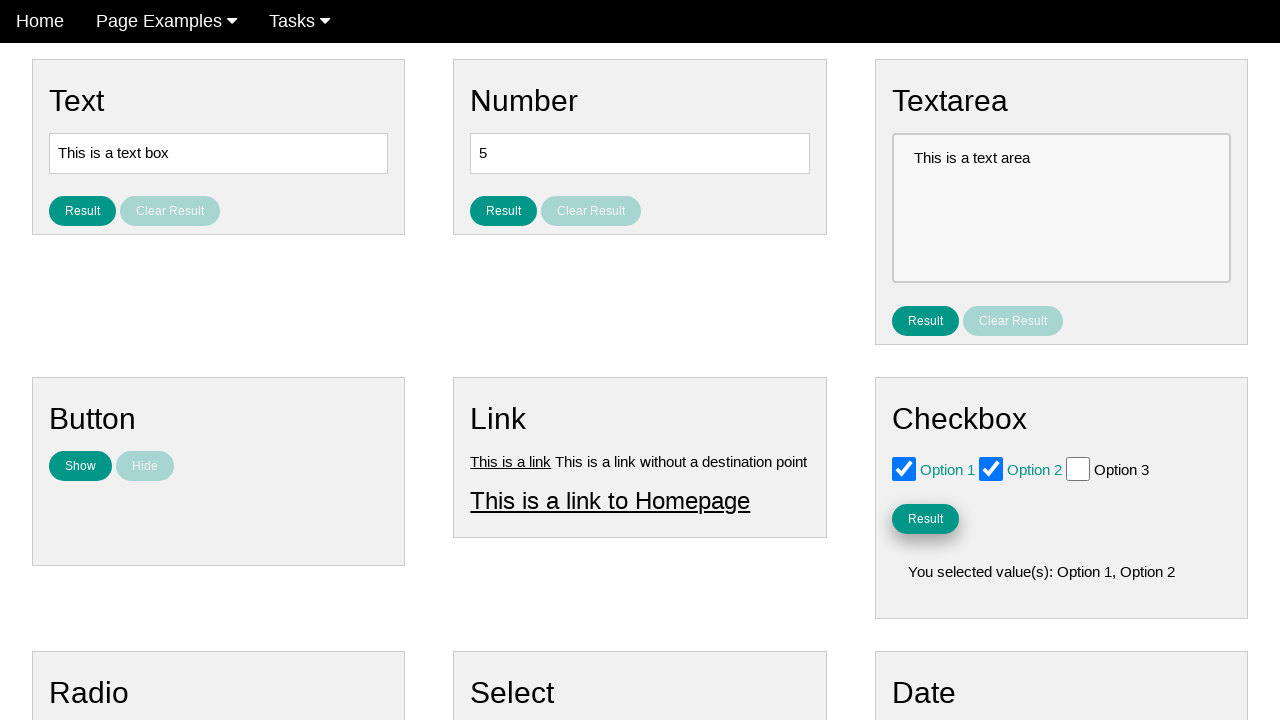